Searches for a phrase on dev.to and verifies that the top search results contain the phrase in either their title or snippet.

Starting URL: https://dev.to

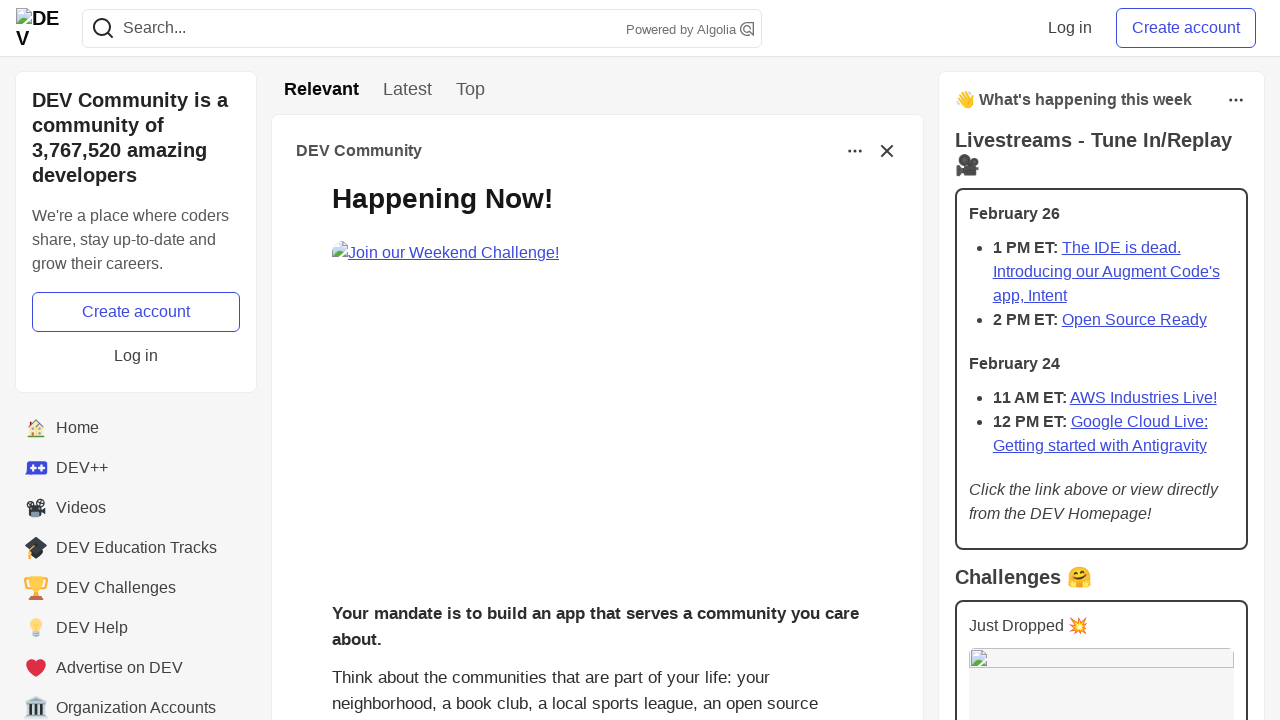

Filled search bar with phrase 'javascript' on input[name='q']
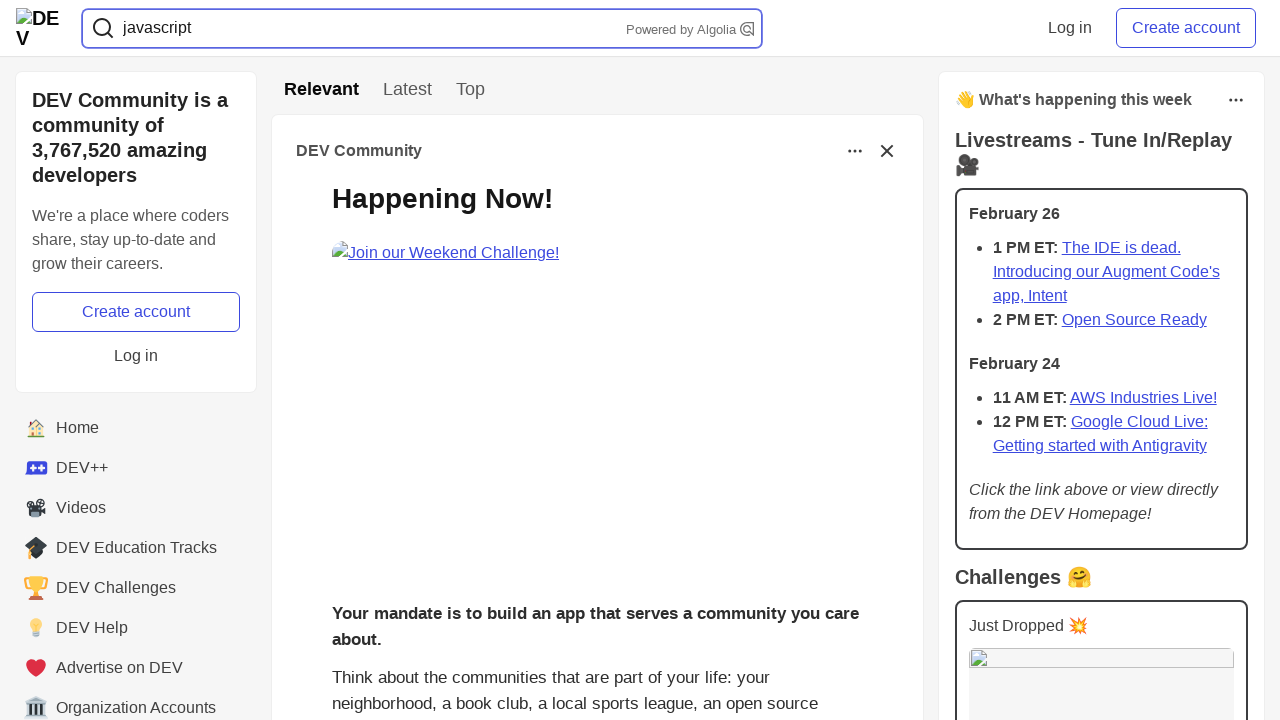

Pressed Enter to submit search on input[name='q']
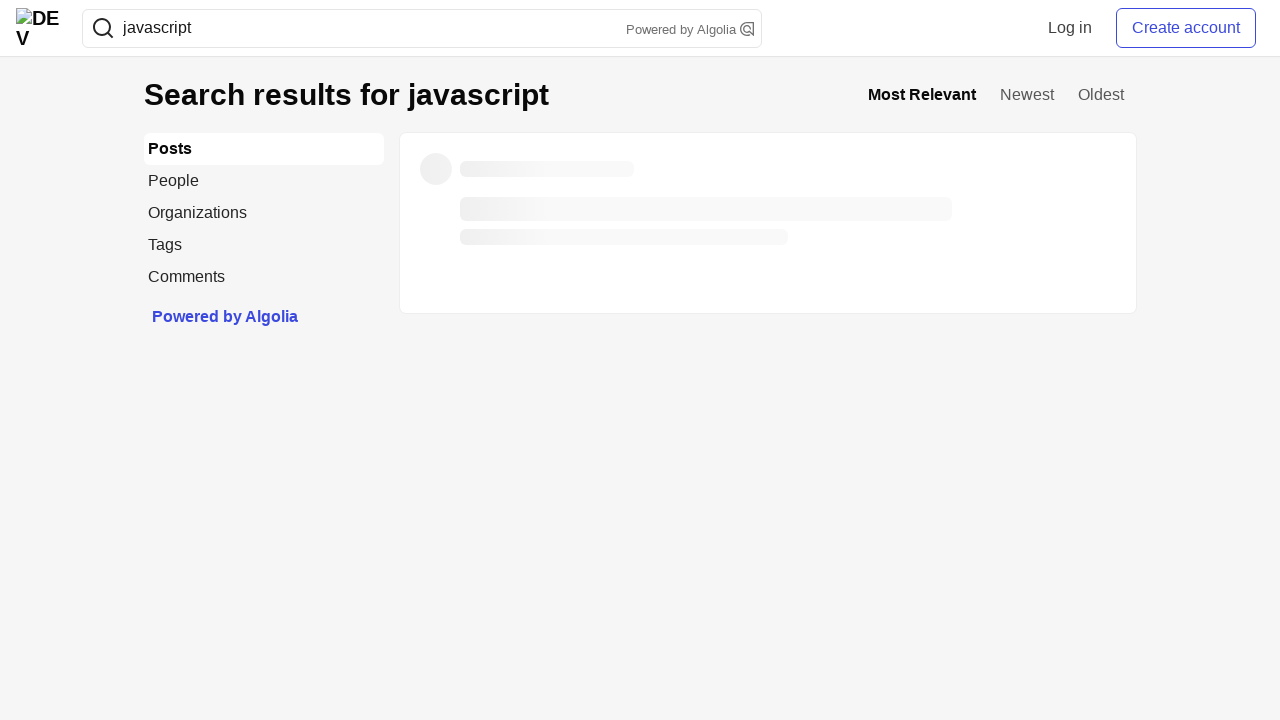

Search results titles loaded
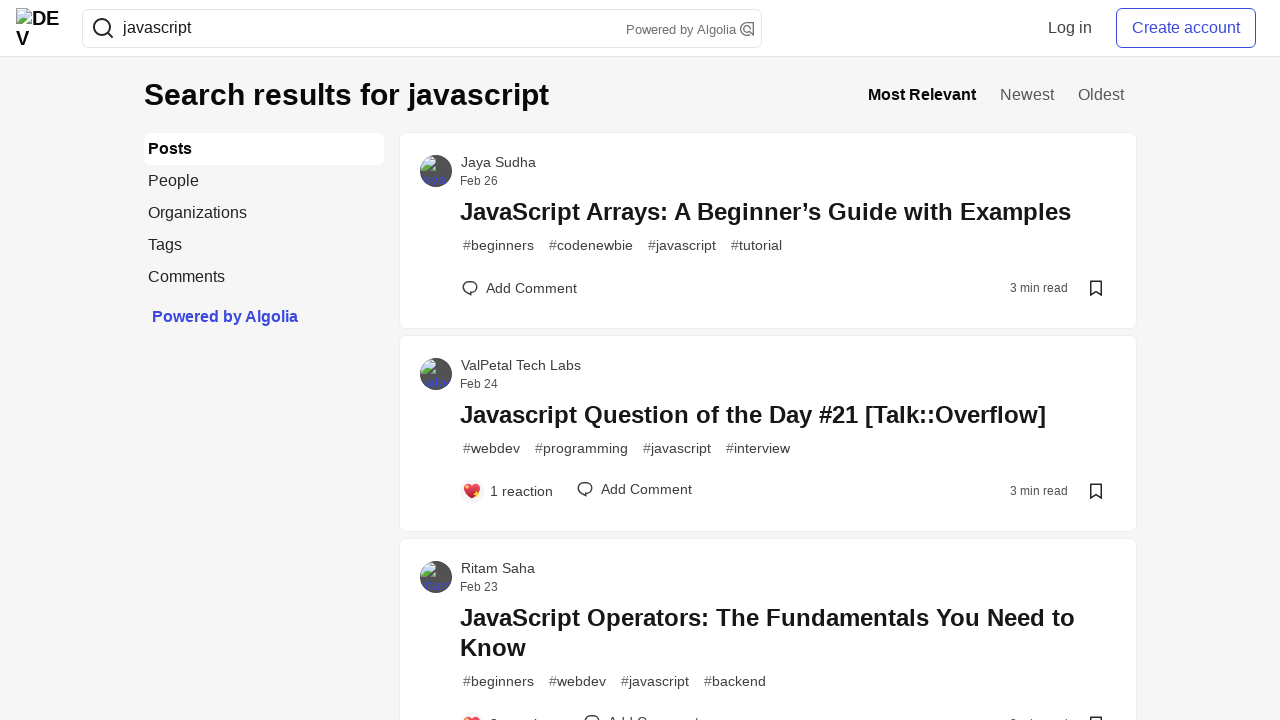

Search results container fully loaded
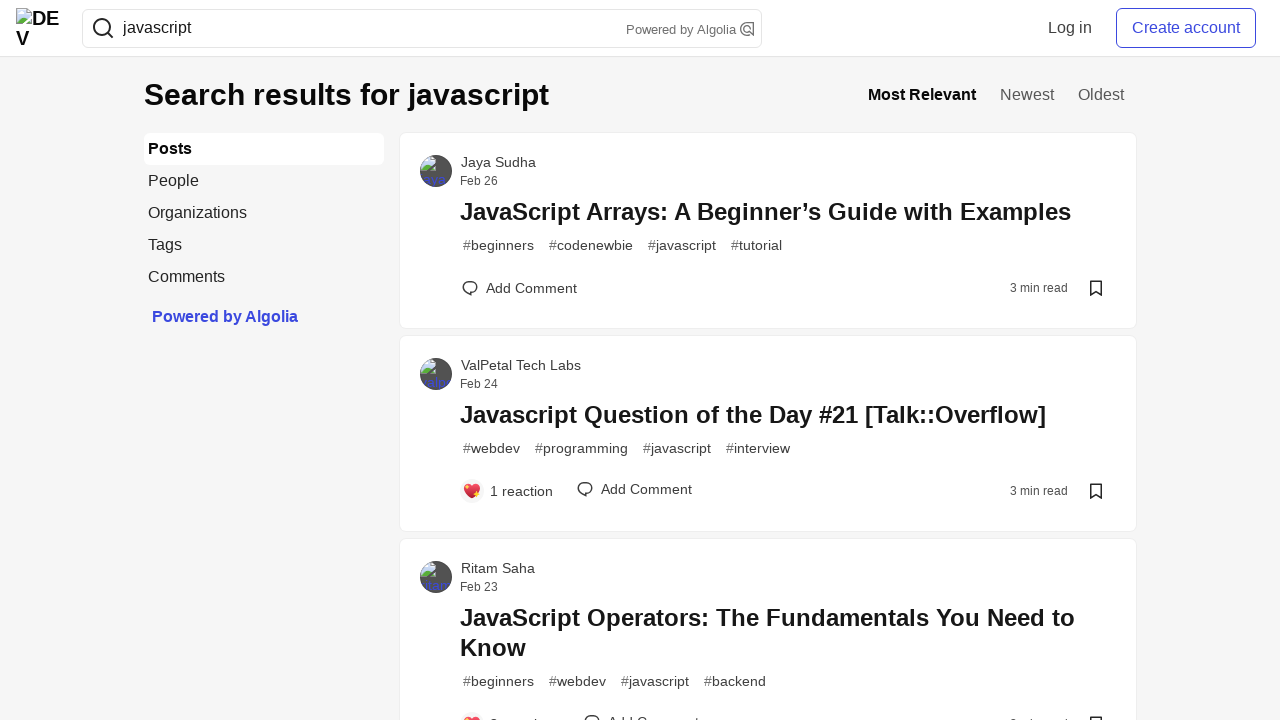

Retrieved all posts from search results (total: 60)
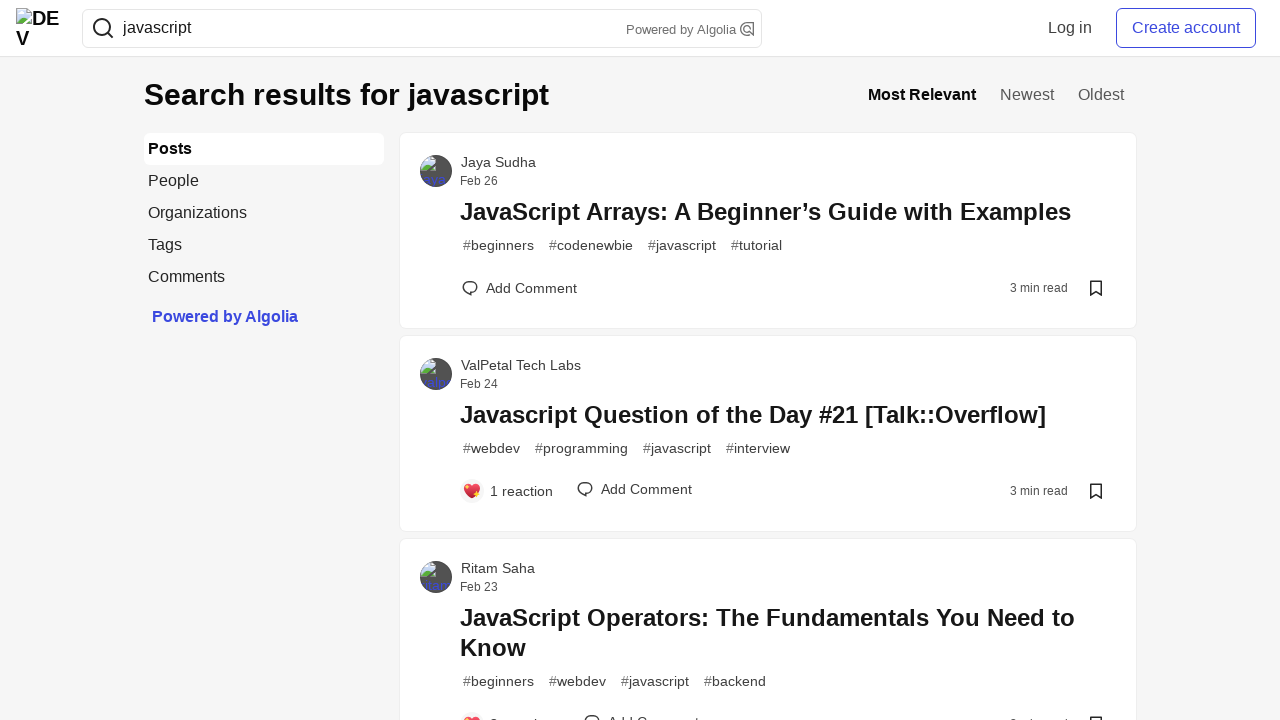

Retrieved title text from post 1
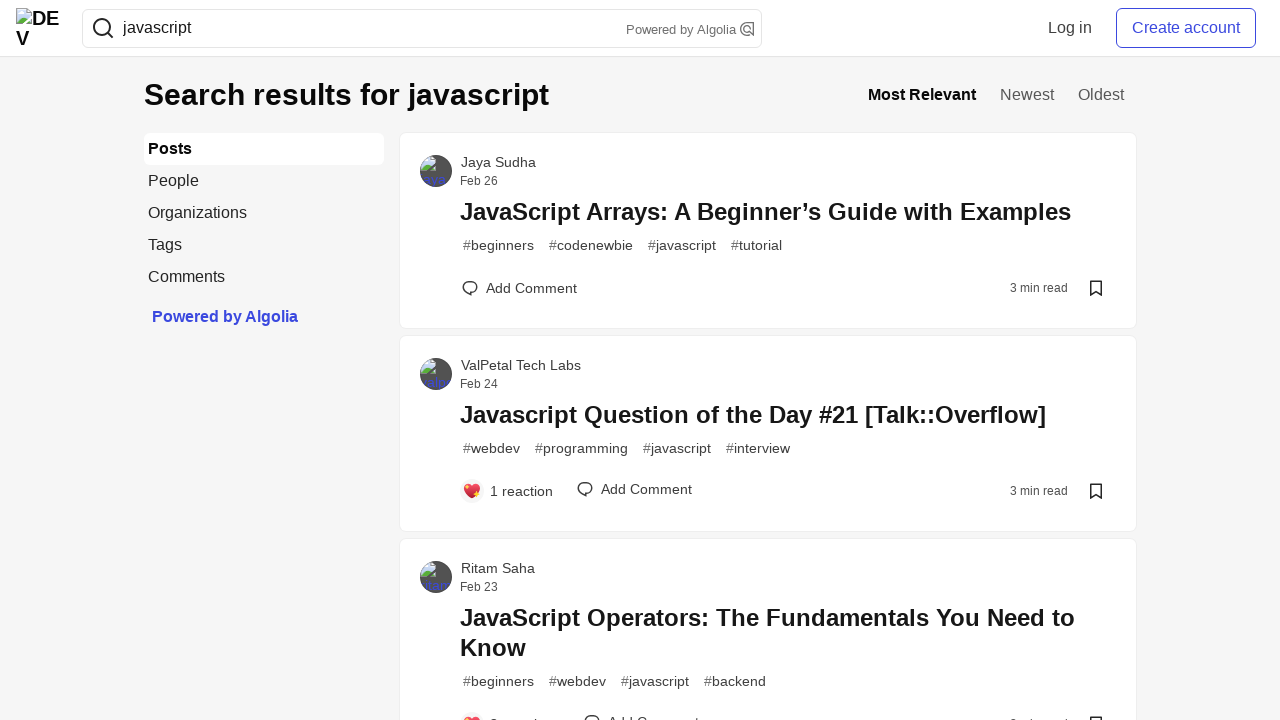

Post 1 title contains search phrase 'javascript'
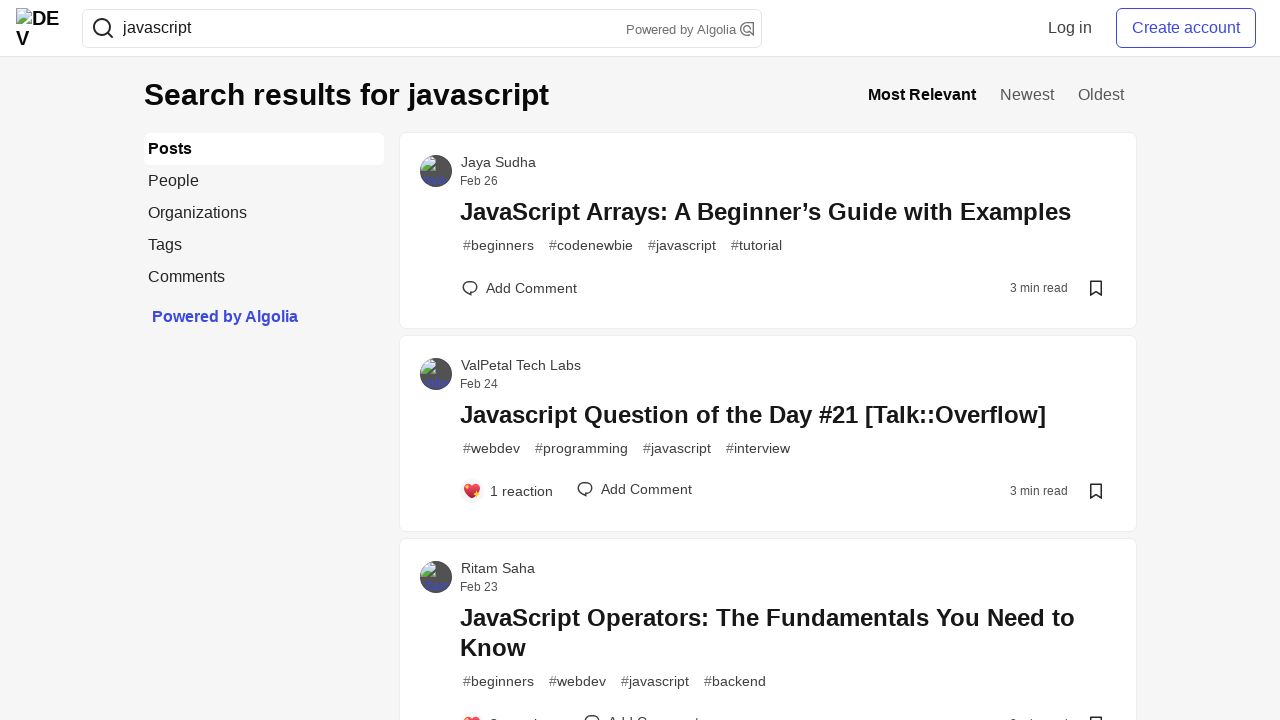

Retrieved title text from post 2
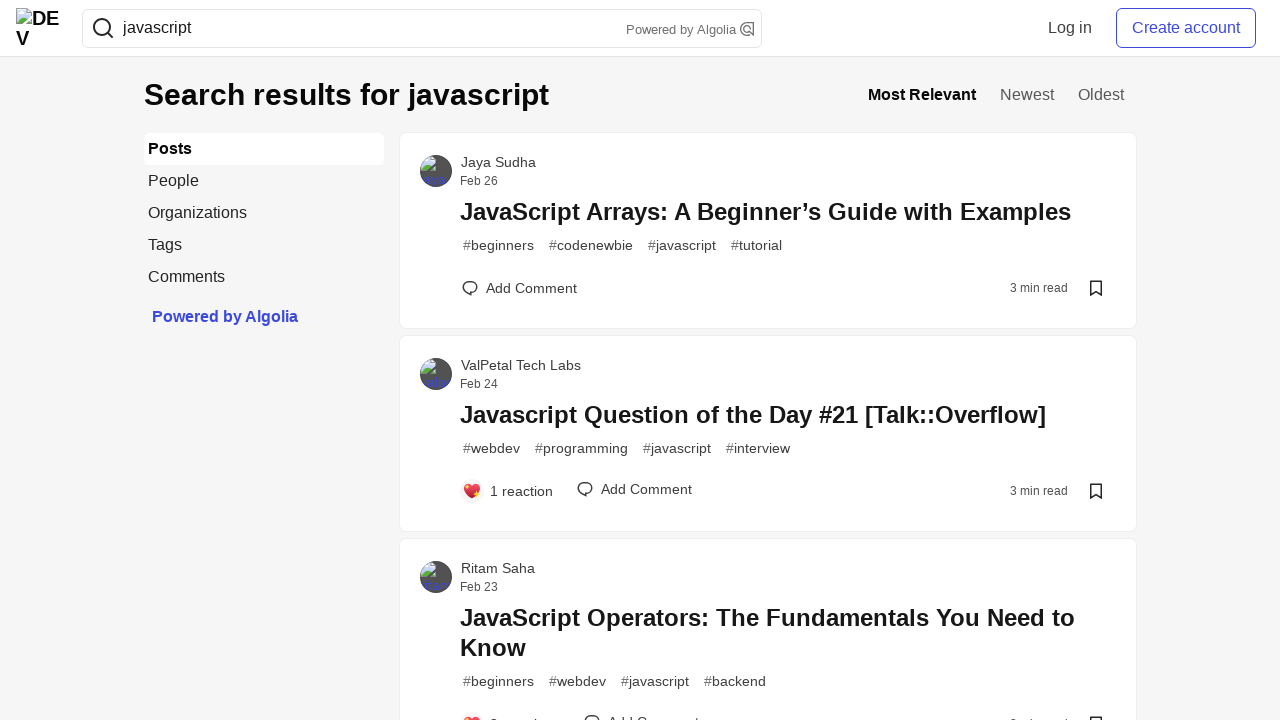

Post 2 title contains search phrase 'javascript'
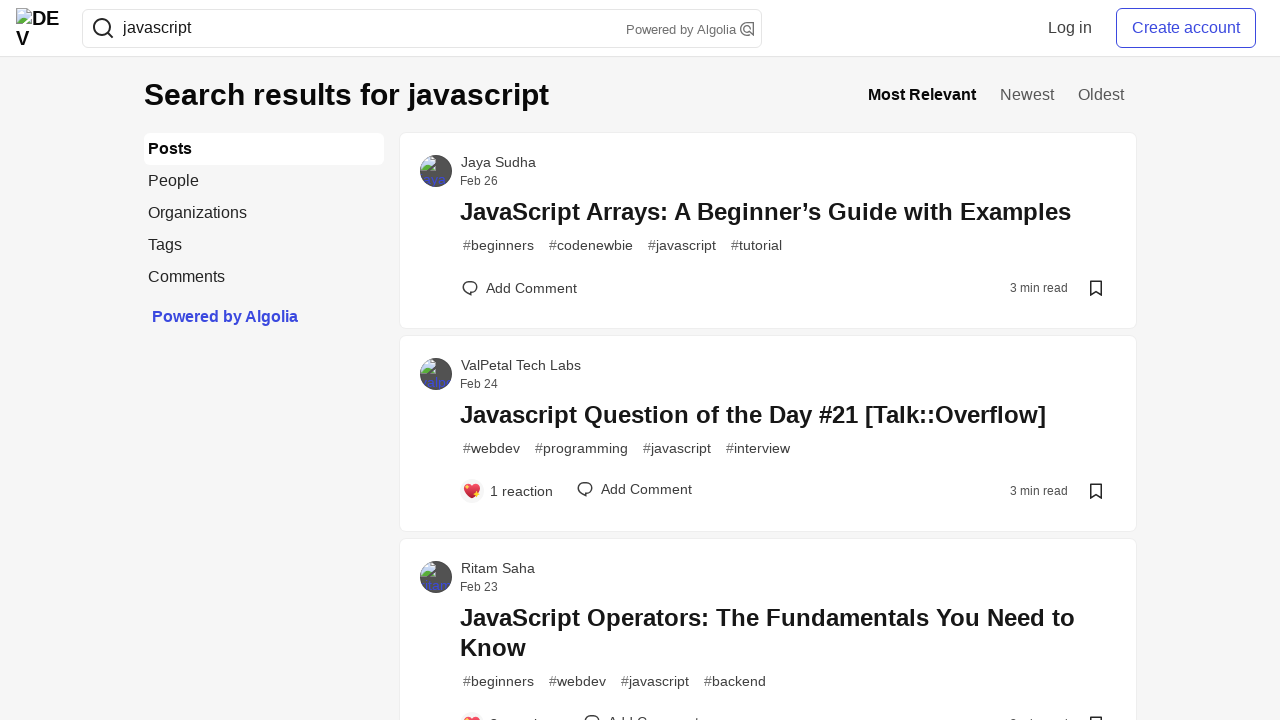

Retrieved title text from post 3
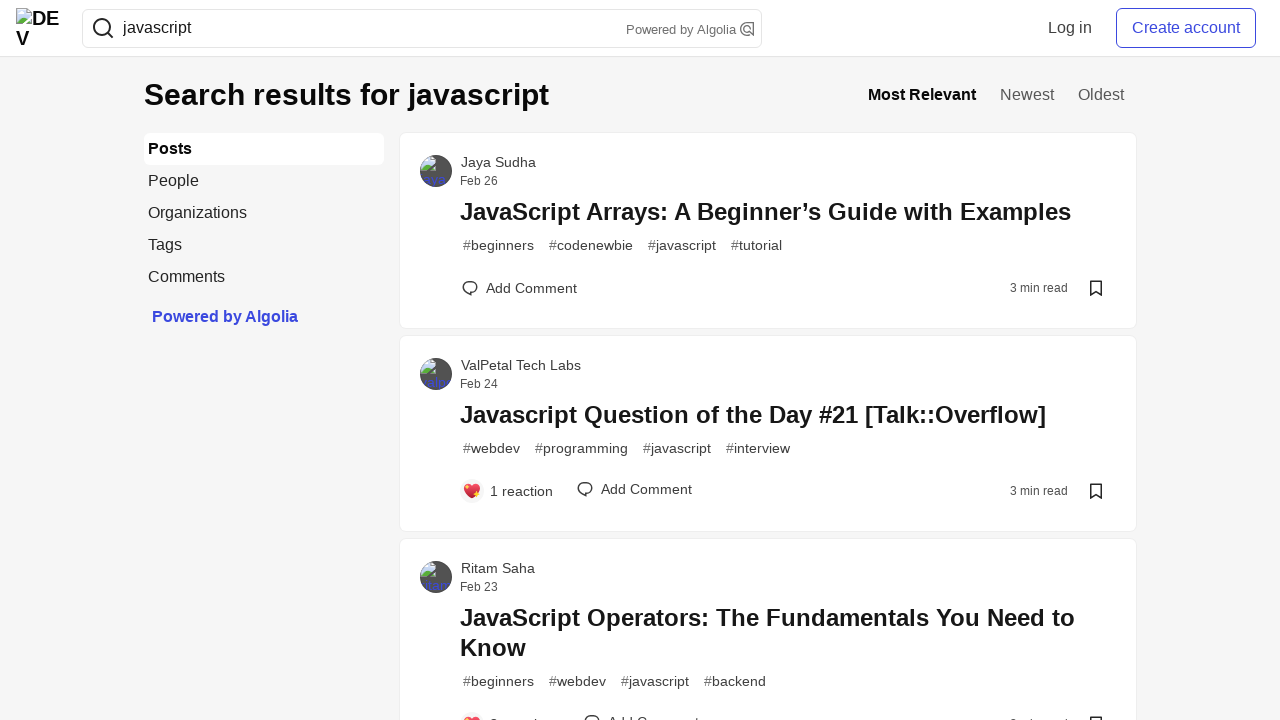

Post 3 title contains search phrase 'javascript'
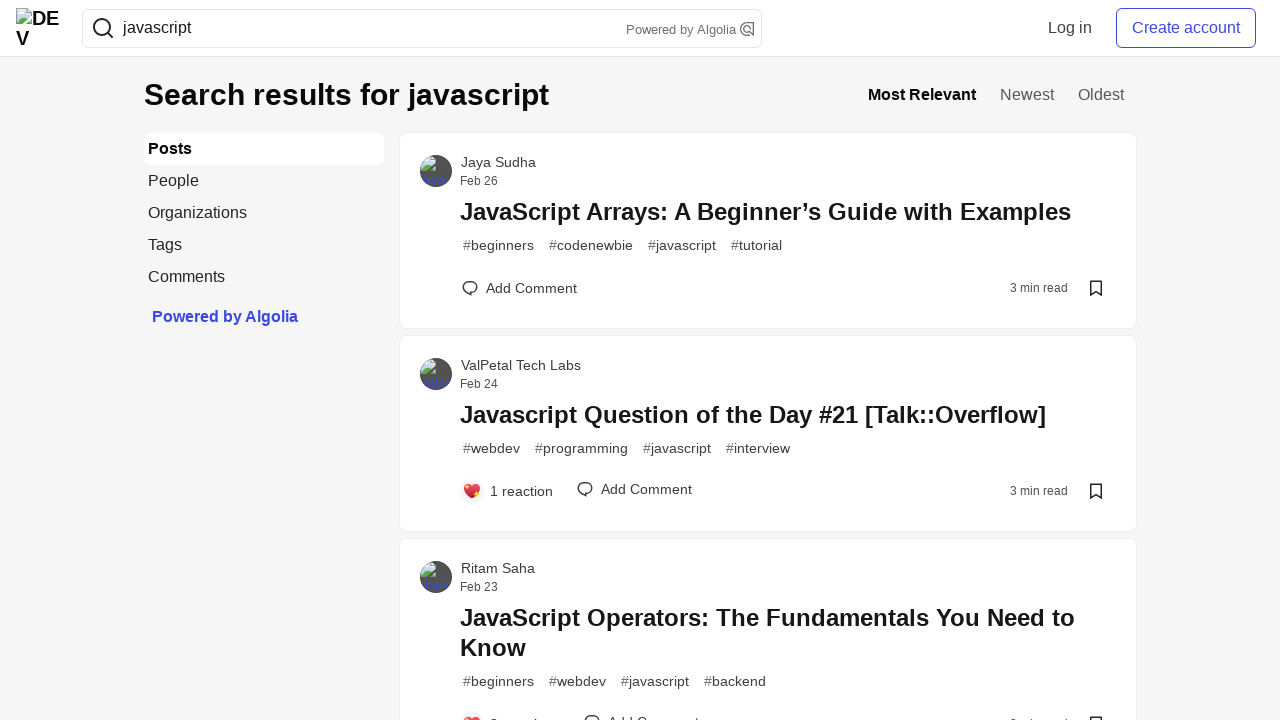

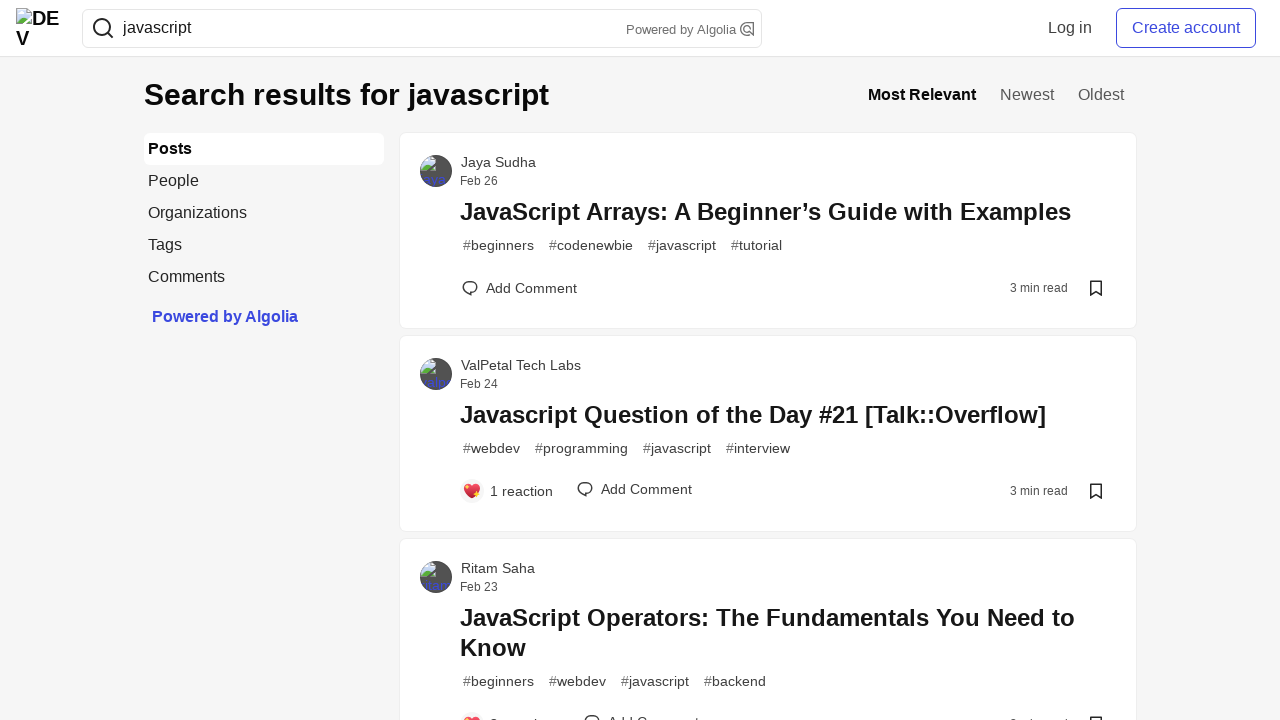